Navigates to DuckDuckGo homepage and verifies the page loads successfully

Starting URL: https://duckduckgo.com/

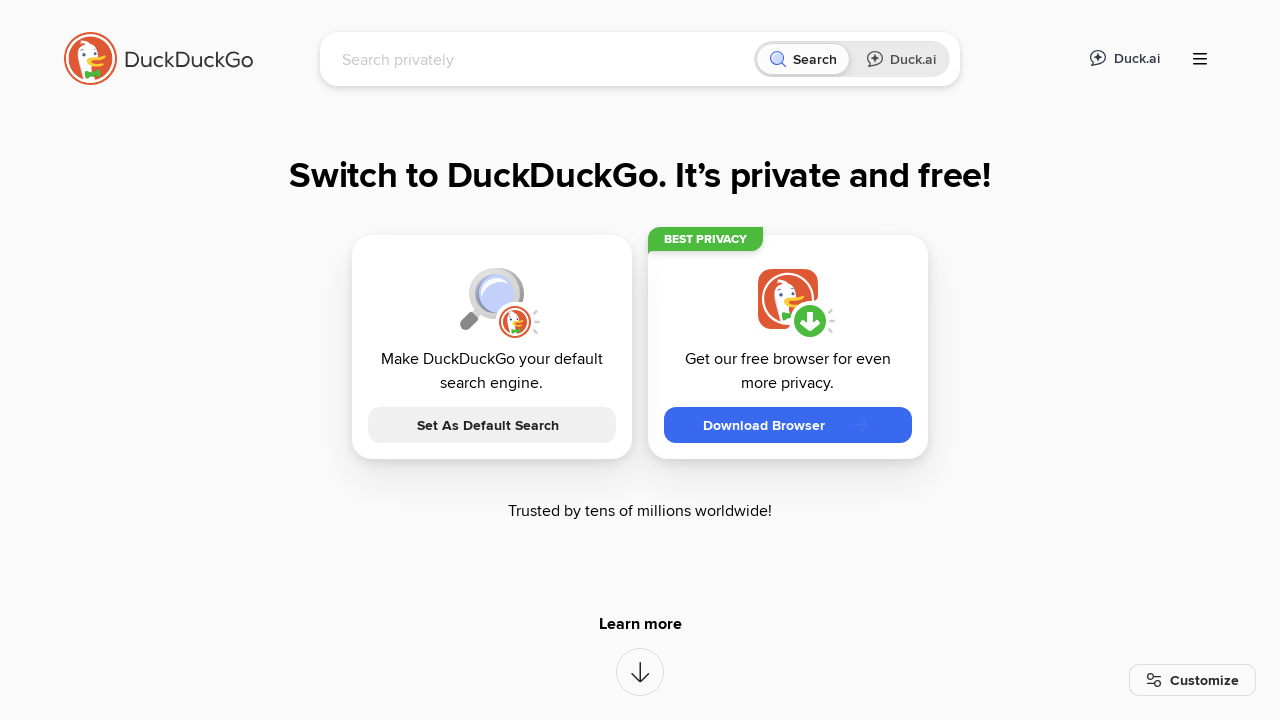

DuckDuckGo homepage loaded and DOM content ready
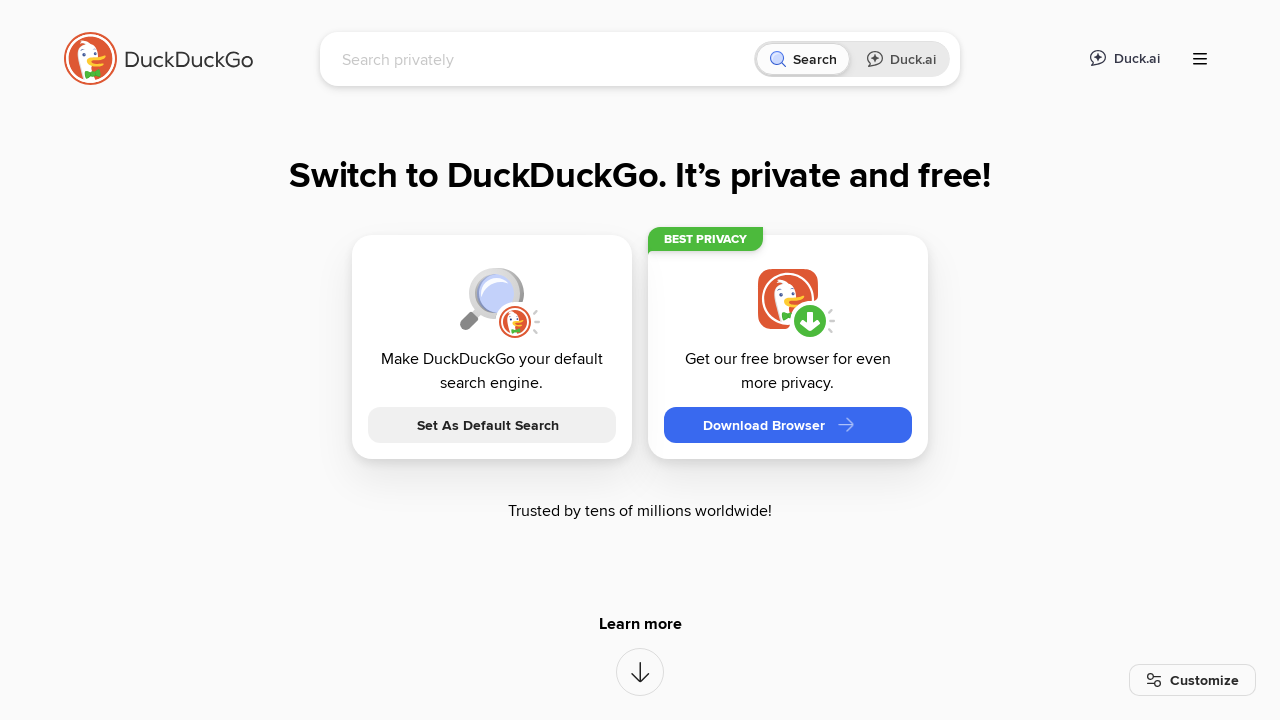

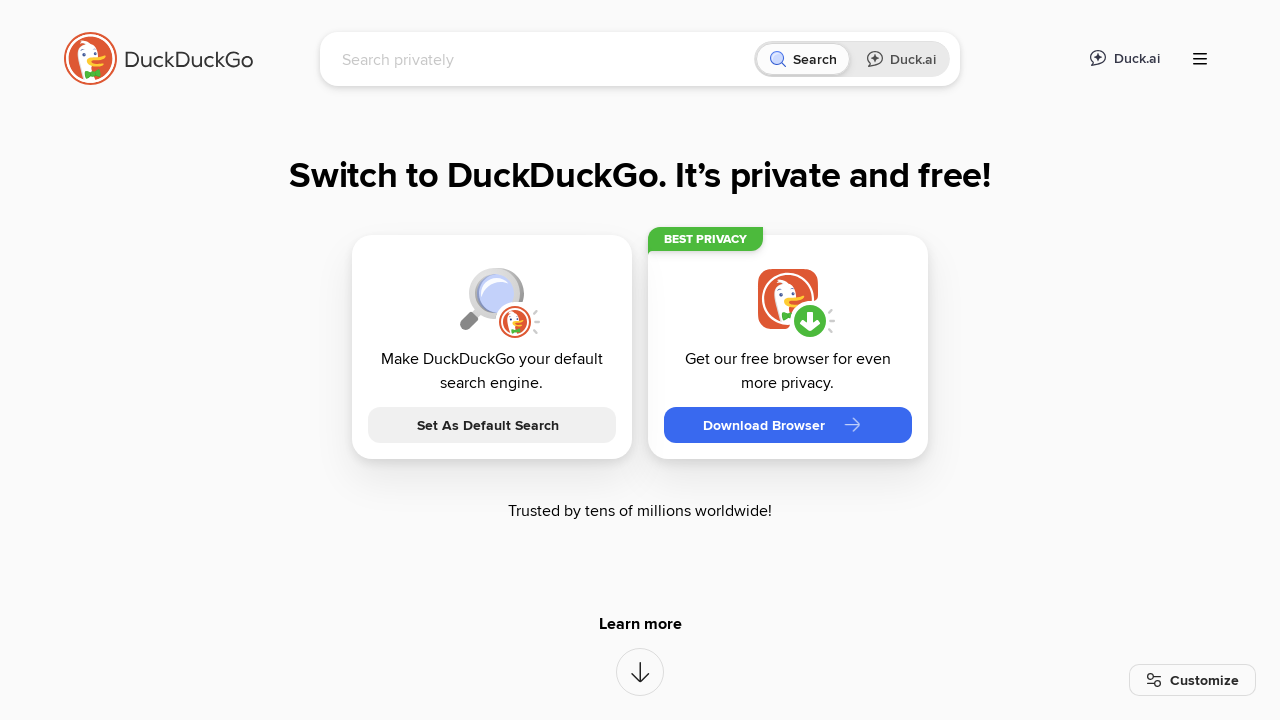